Navigates to Goibibo travel website and closes a promotional popup if displayed, then retrieves window dimensions.

Starting URL: https://www.goibibo.com/

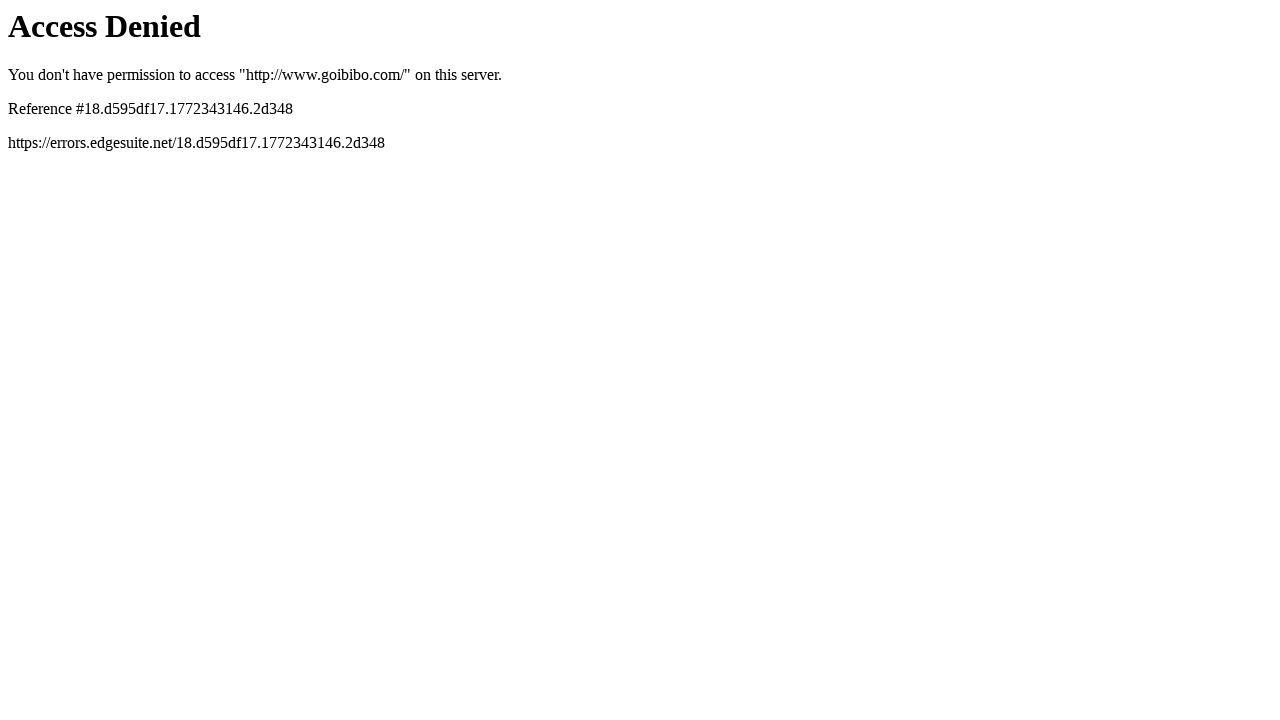

Navigated to Goibibo travel website
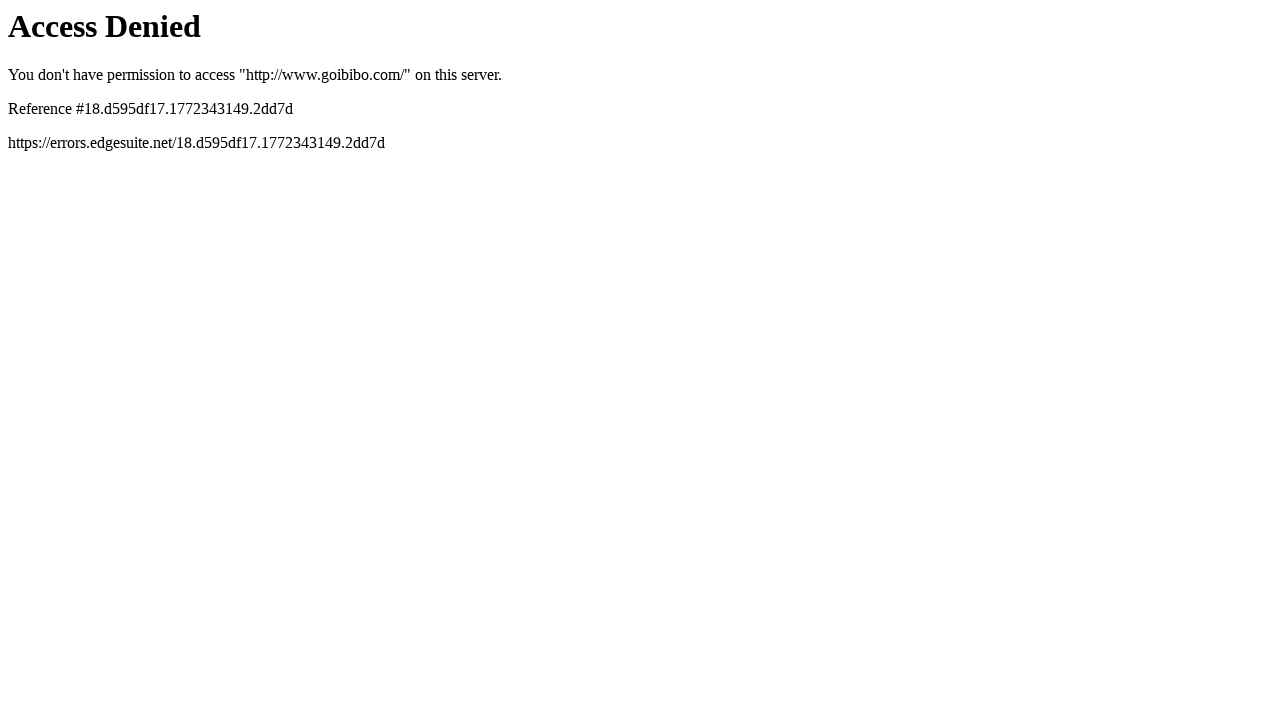

Page loaded - DOM content interactive
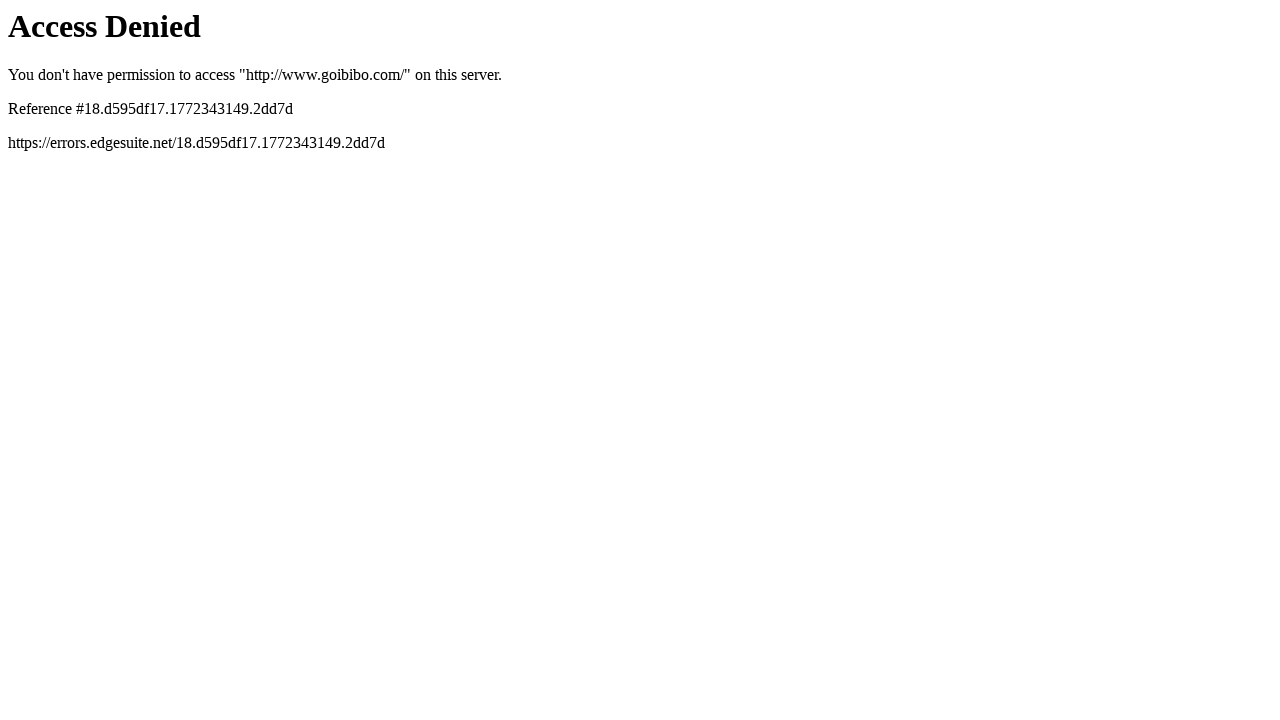

Waited 2 seconds for animations to complete
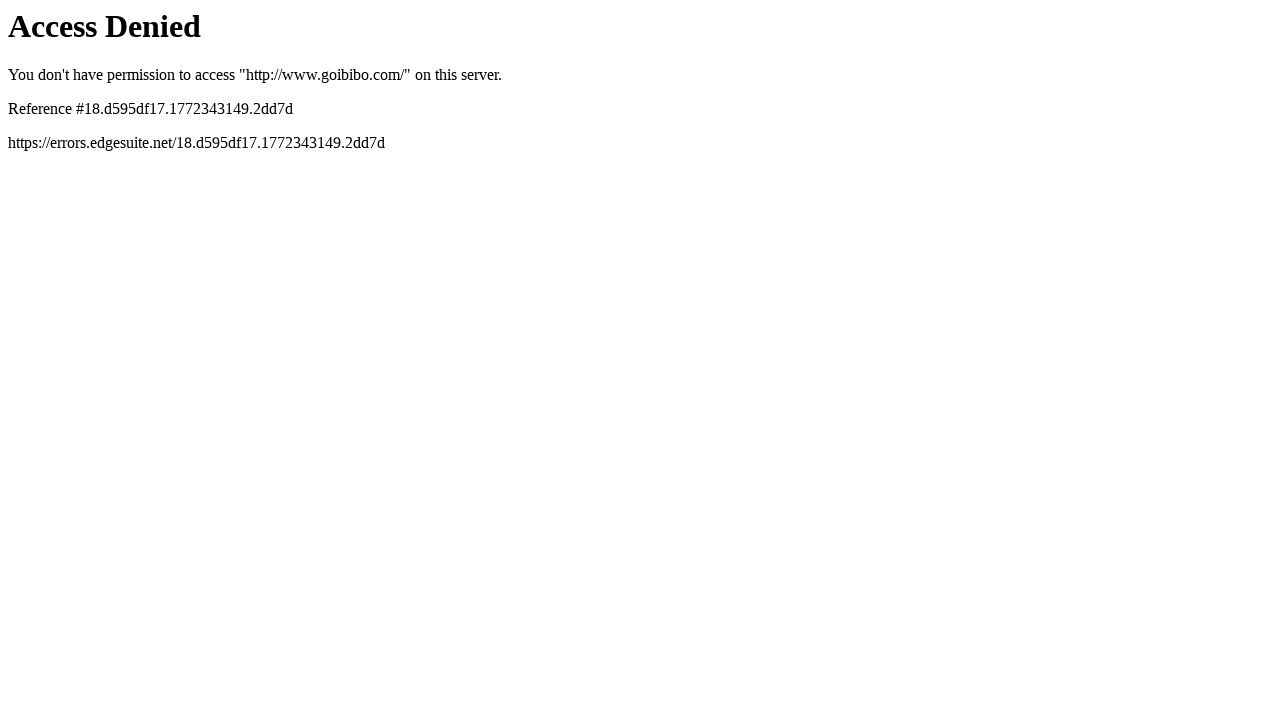

Retrieved window inner height: 720px
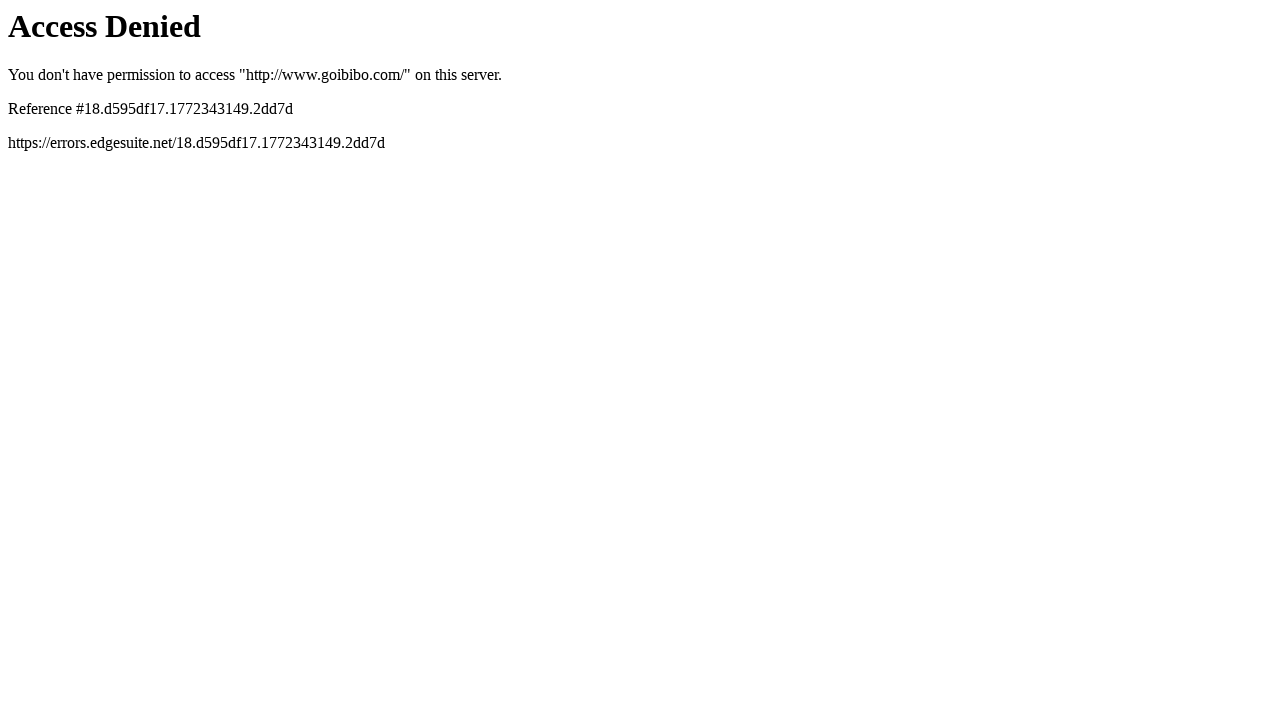

Retrieved window inner width: 1280px
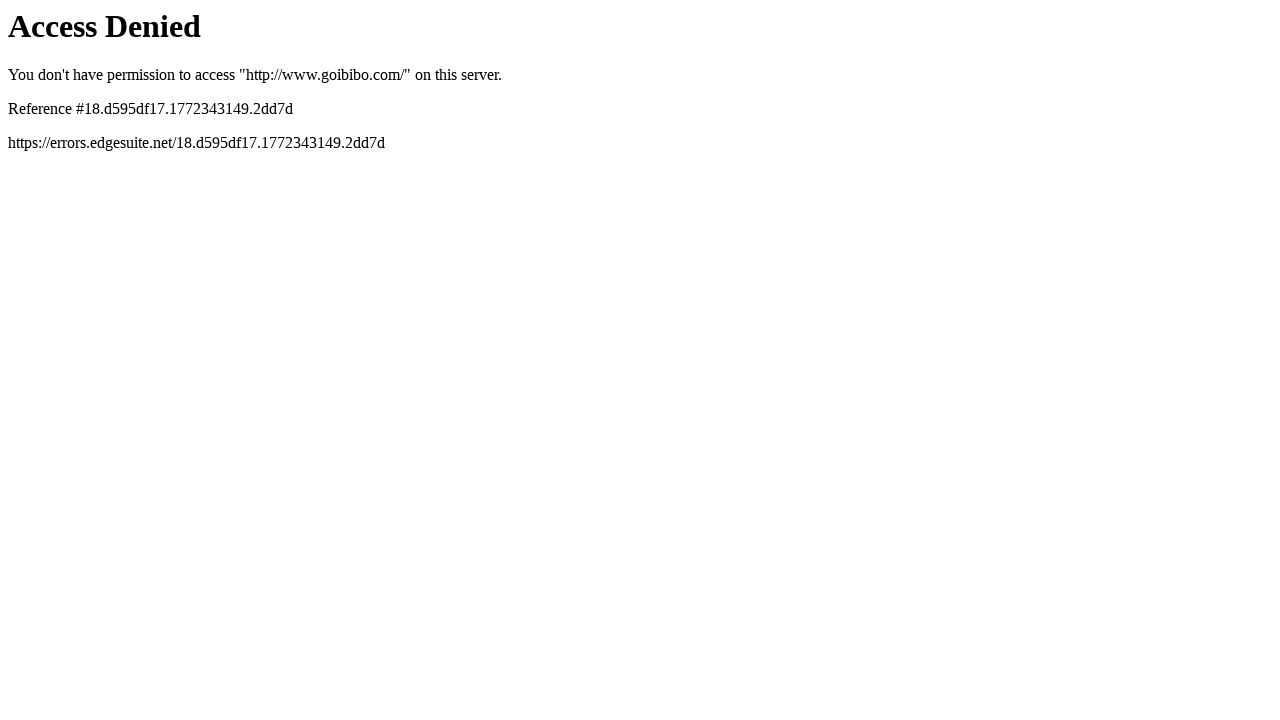

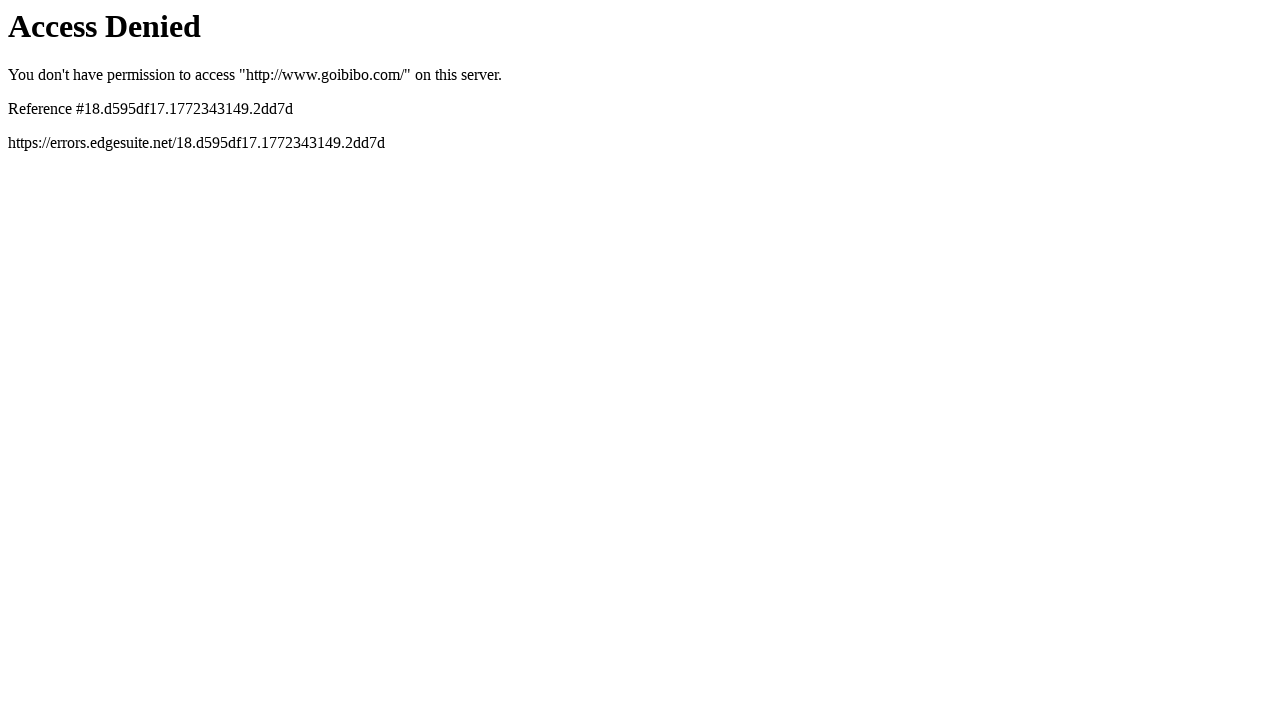